Tests the Python.org search functionality by entering "pycon" in the search box and verifying results are found.

Starting URL: http://www.python.org

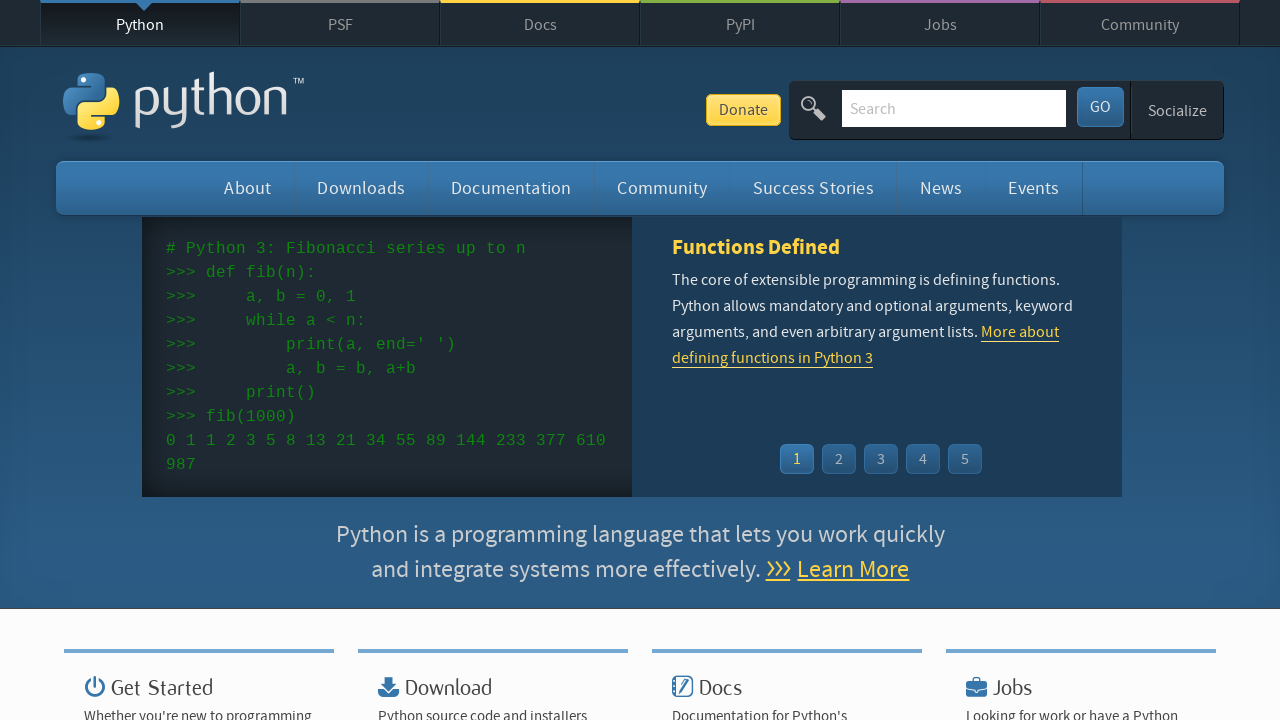

Verified 'Python' is in page title
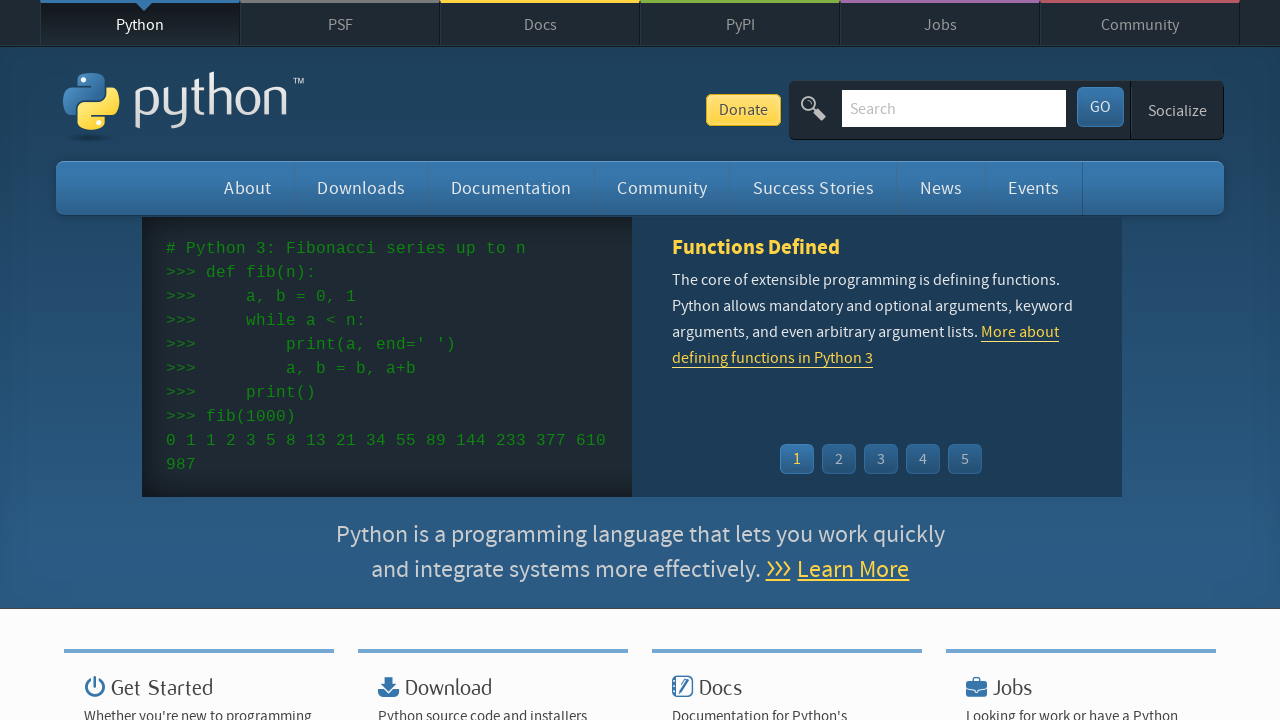

Filled search box with 'pycon' on input[name='q']
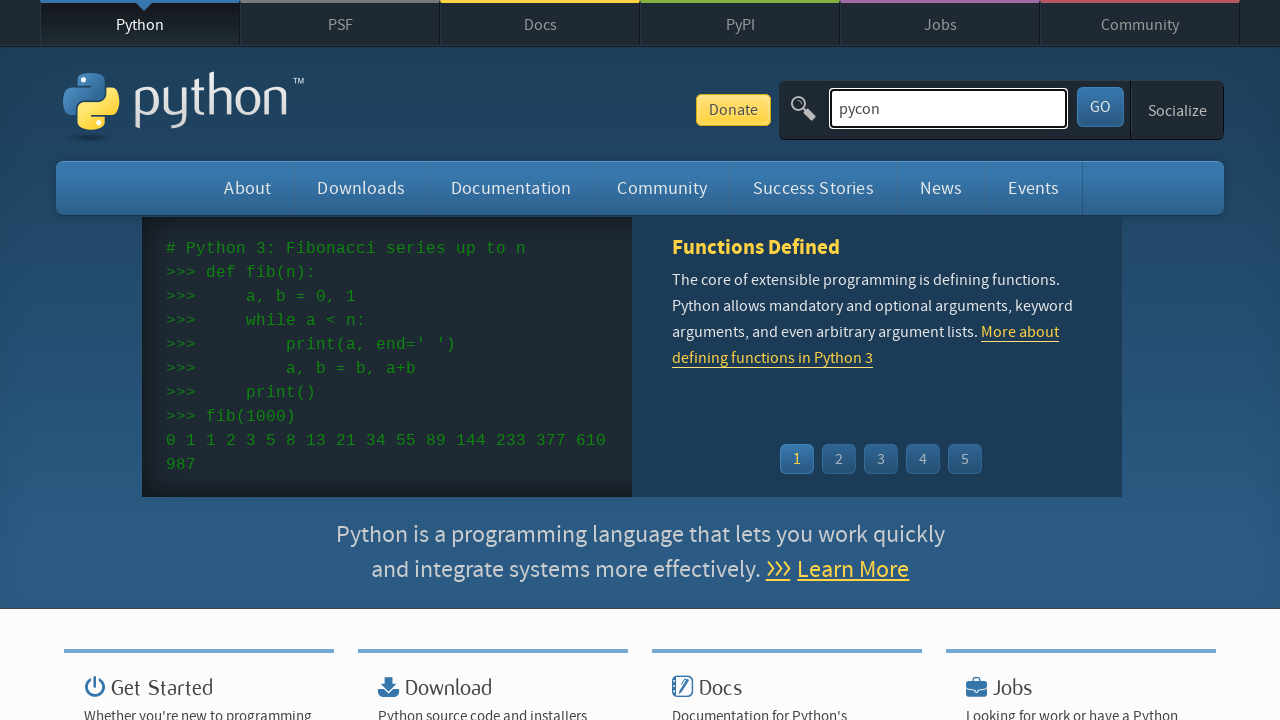

Pressed Enter to submit search query on input[name='q']
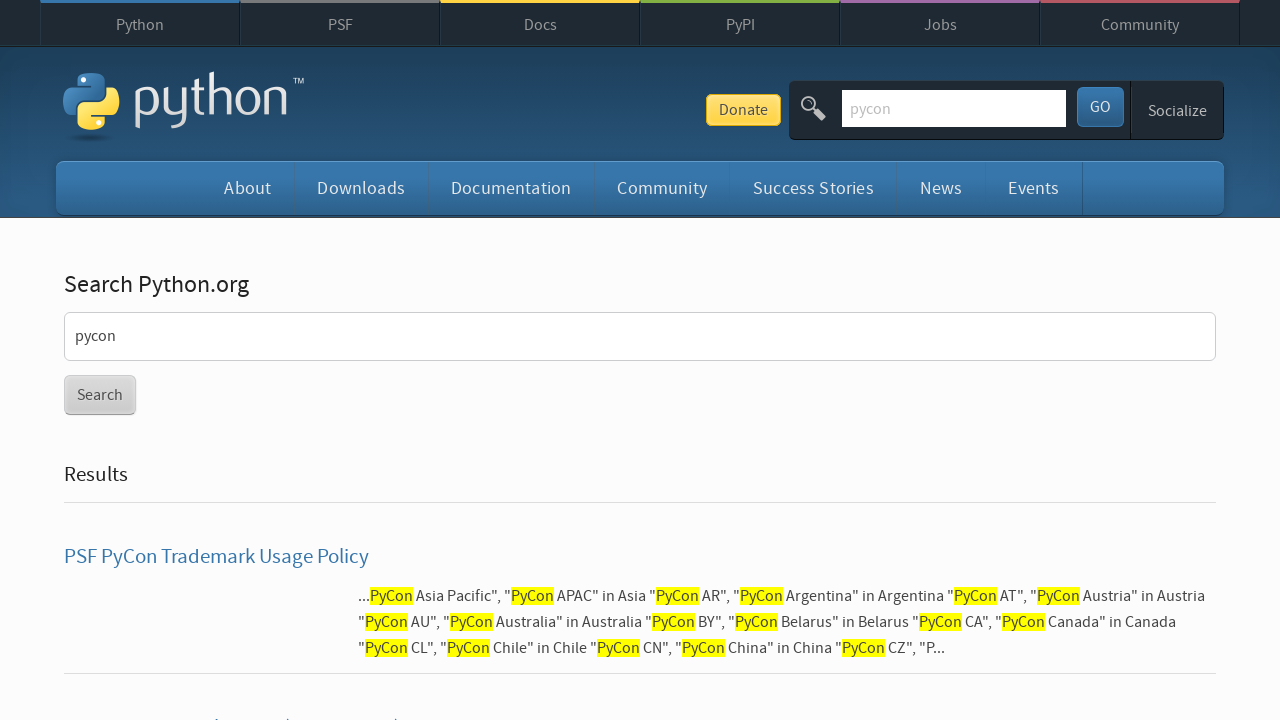

Waited for network to be idle after search
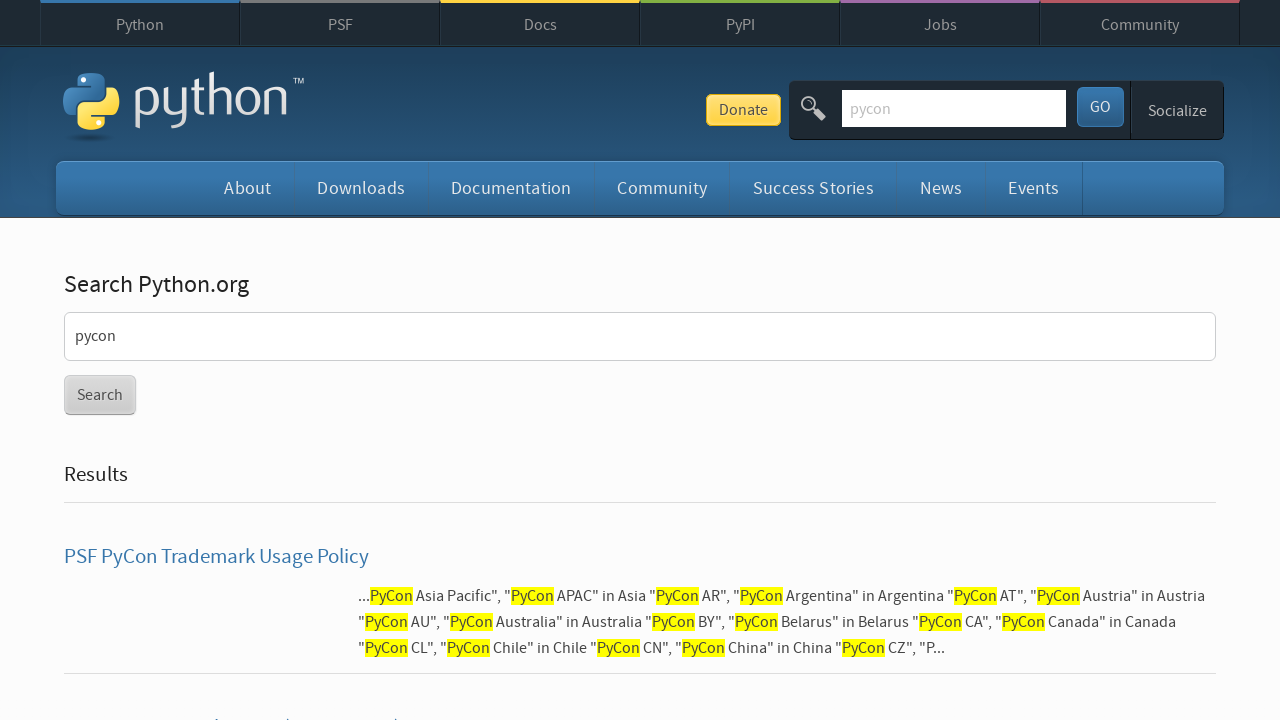

Verified search results were found (no 'No results found' message)
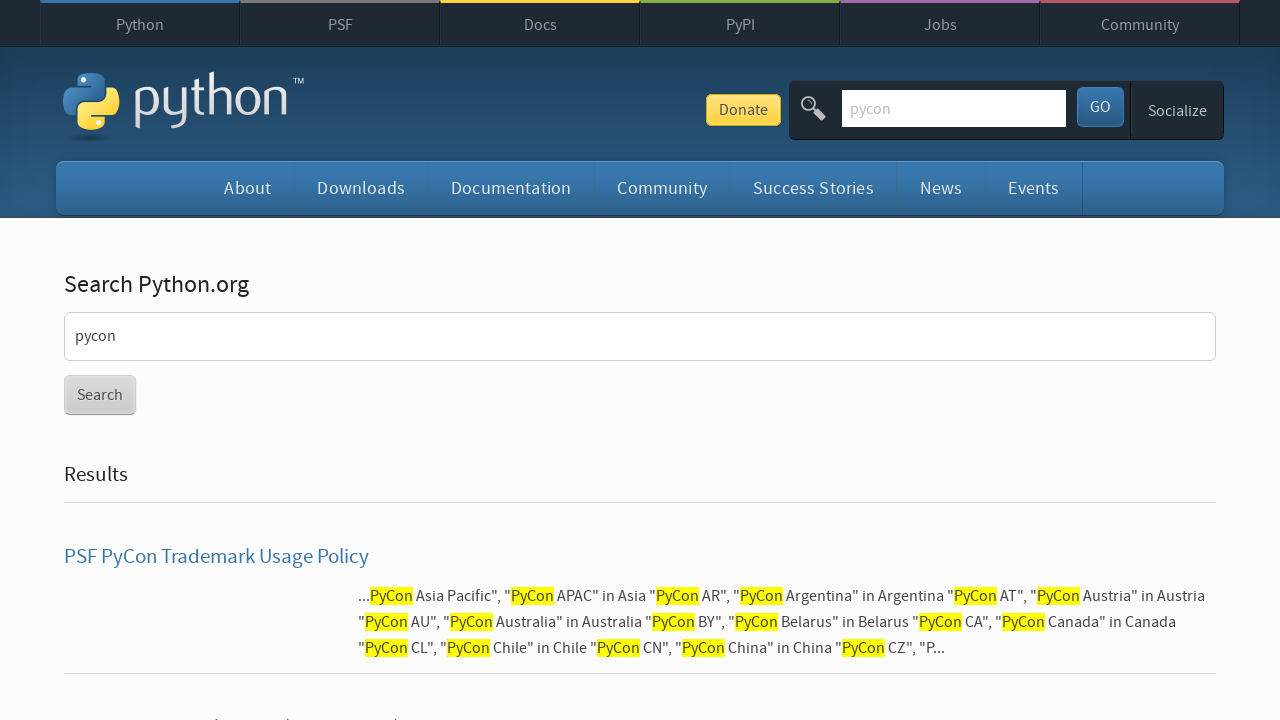

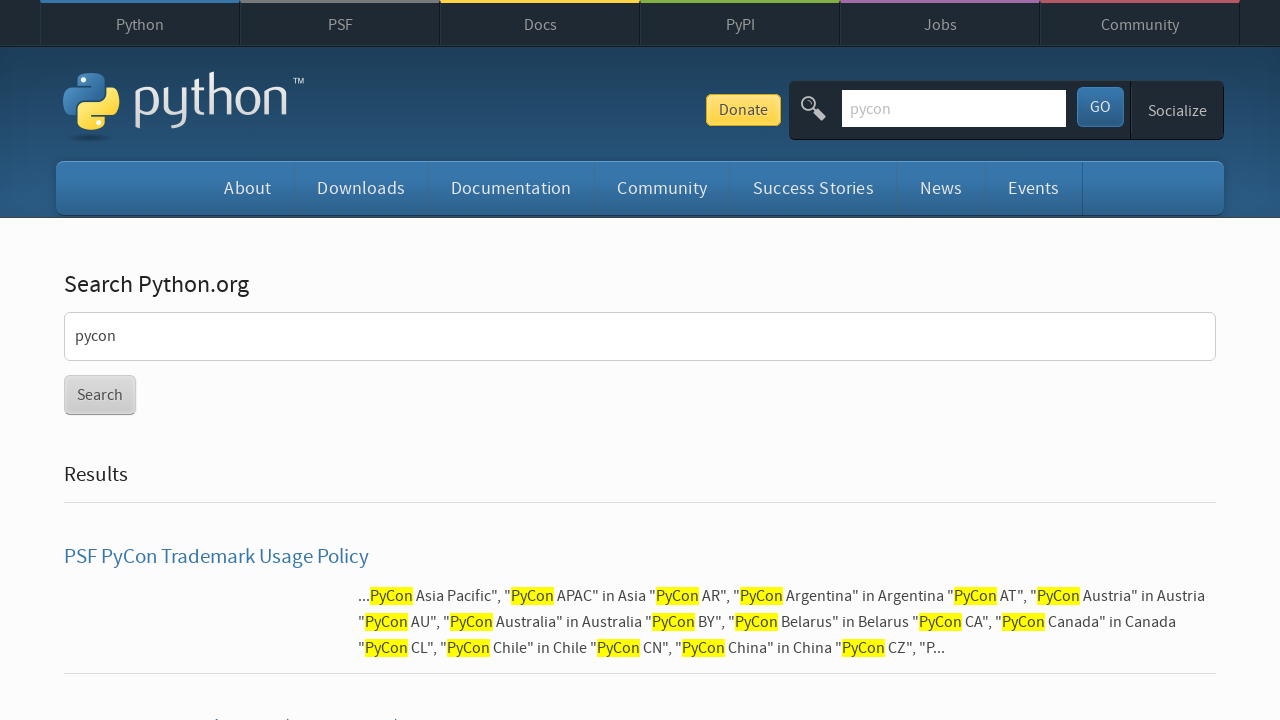